Tests navigation by clicking a dynamically calculated link text, then fills out a form with personal information (first name, last name, city, country) and submits it.

Starting URL: http://suninjuly.github.io/find_link_text

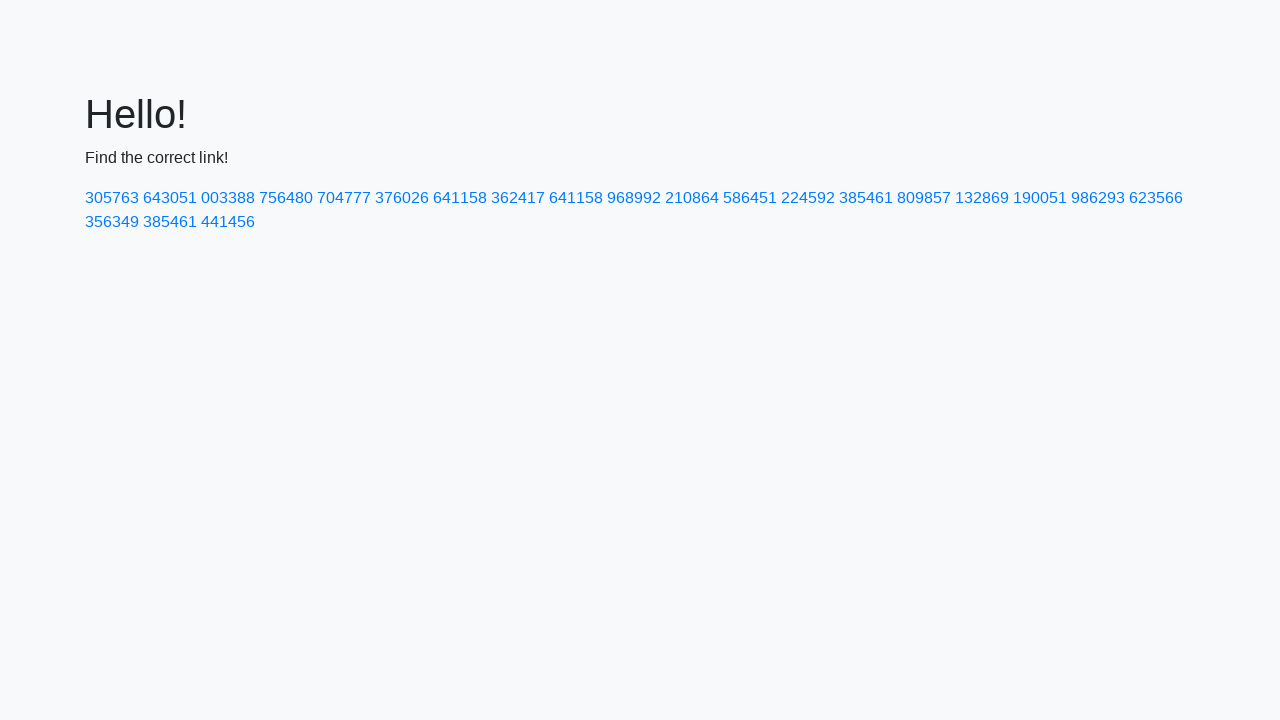

Clicked dynamically calculated link with text '224592' at (808, 198) on text=224592
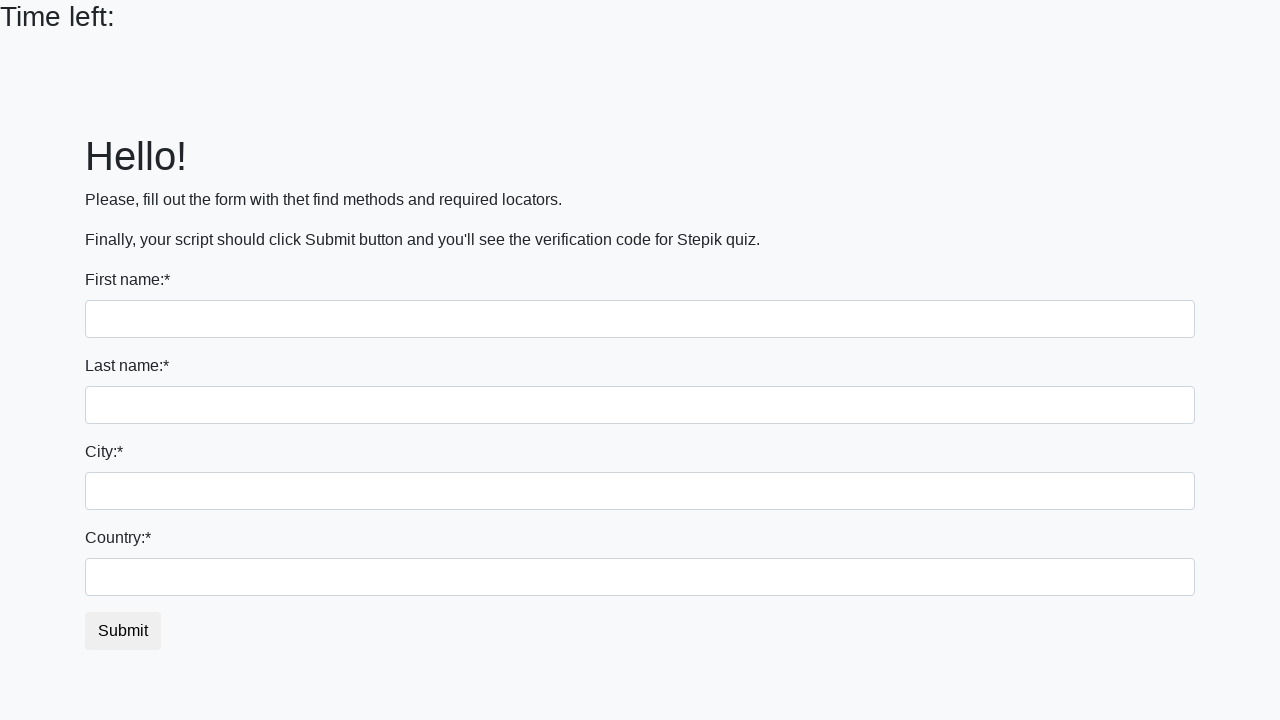

Filled first name field with 'Ivan' on input
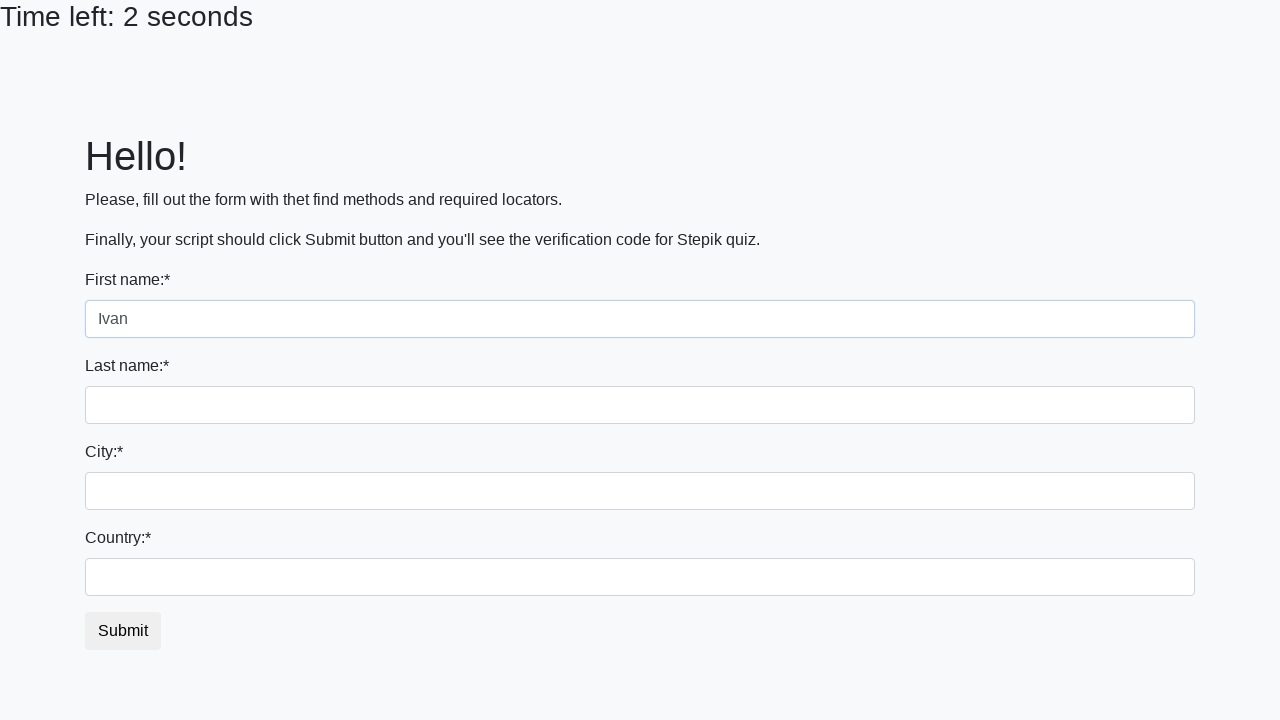

Filled last name field with 'Petrov' on input[name='last_name']
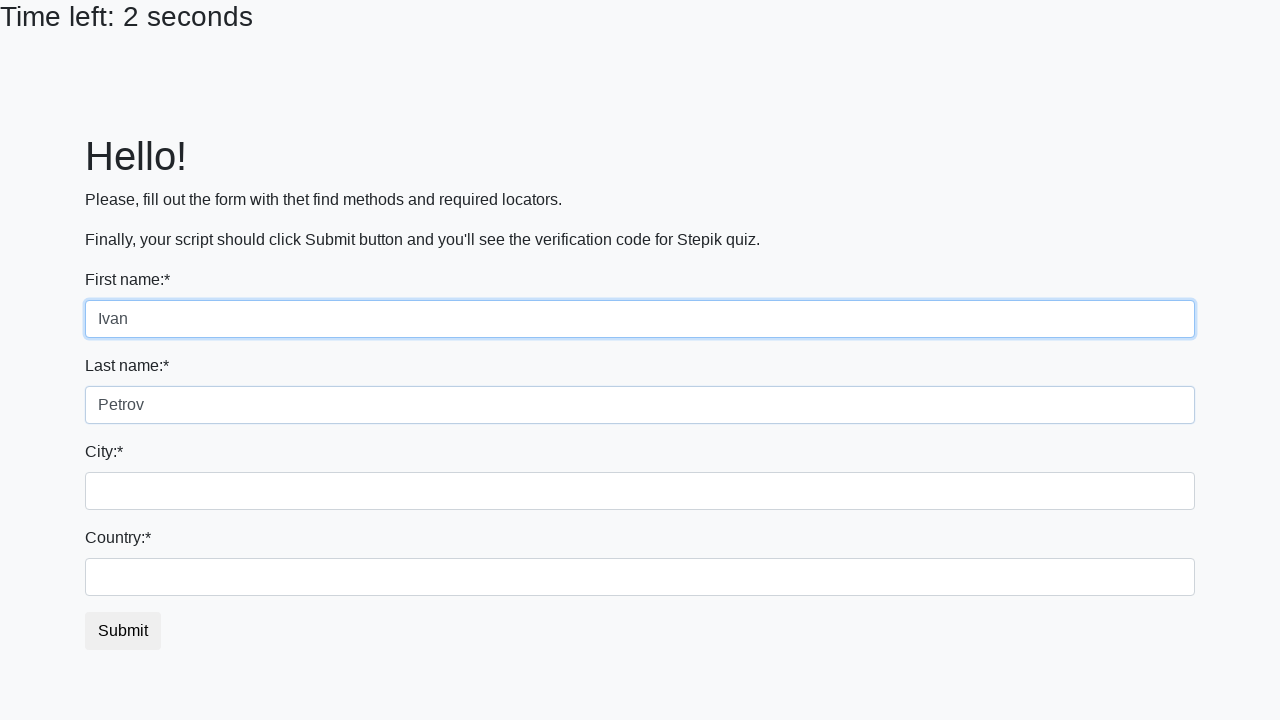

Filled city field with 'Smolensk' on .form-control.city
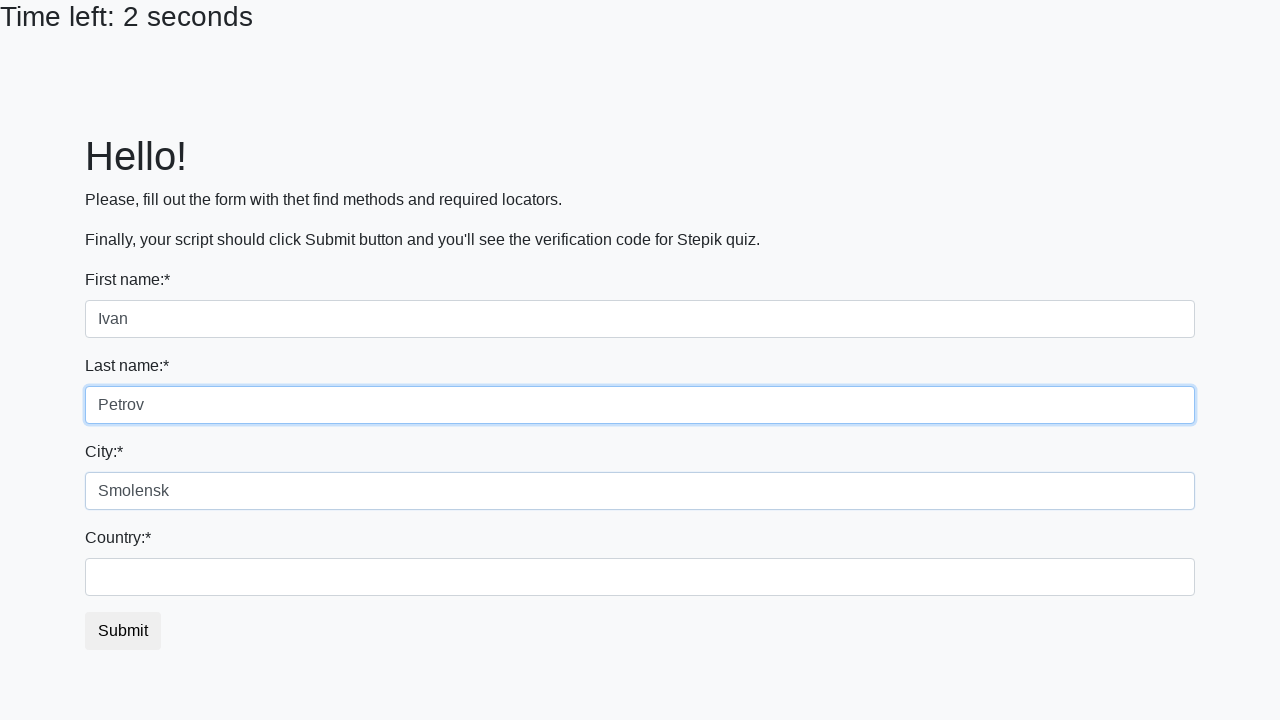

Filled country field with 'Russia' on #country
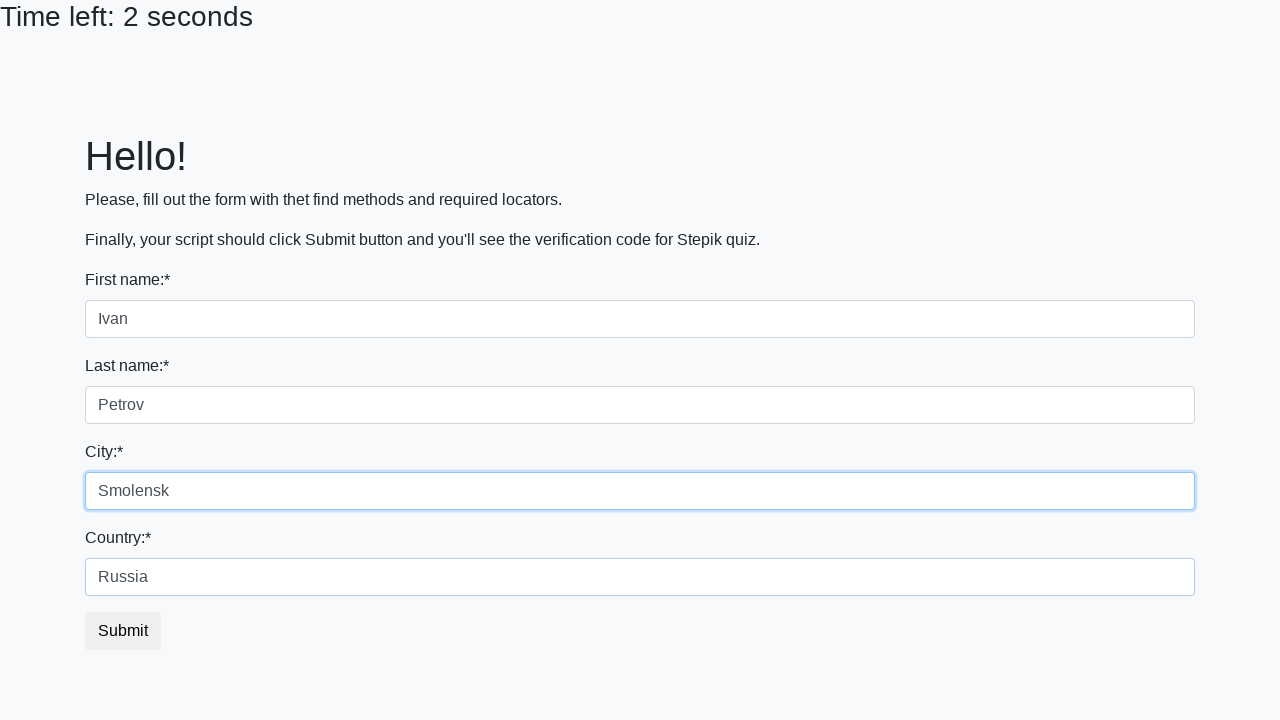

Clicked submit button to submit form at (123, 631) on button.btn
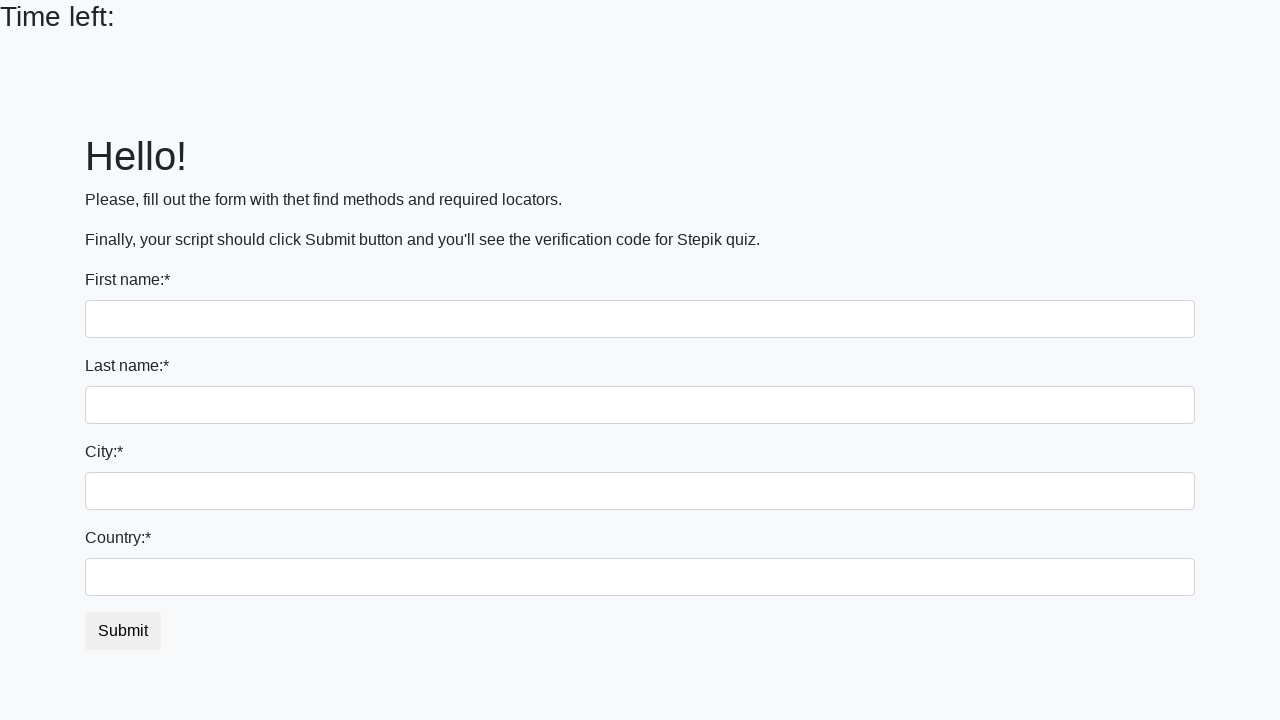

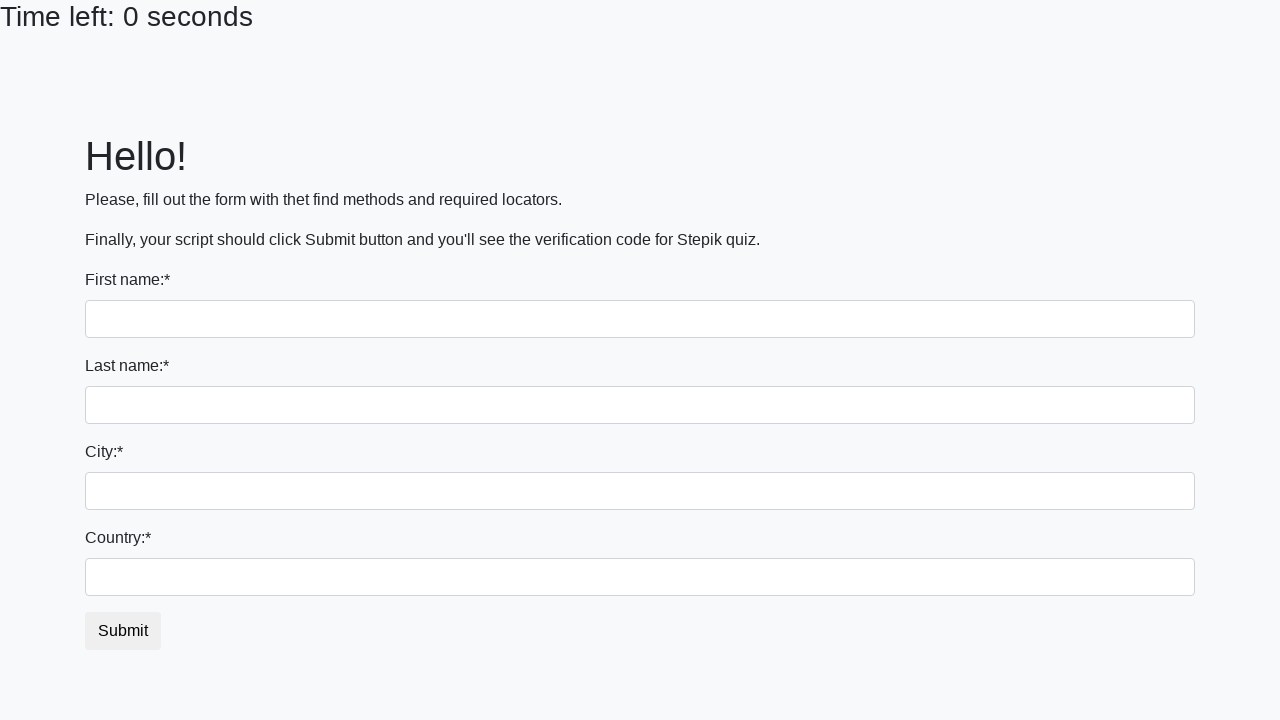